Tests a Vue.js dropdown by clicking to open it and selecting the second option.

Starting URL: https://mikerodham.github.io/vue-dropdowns/

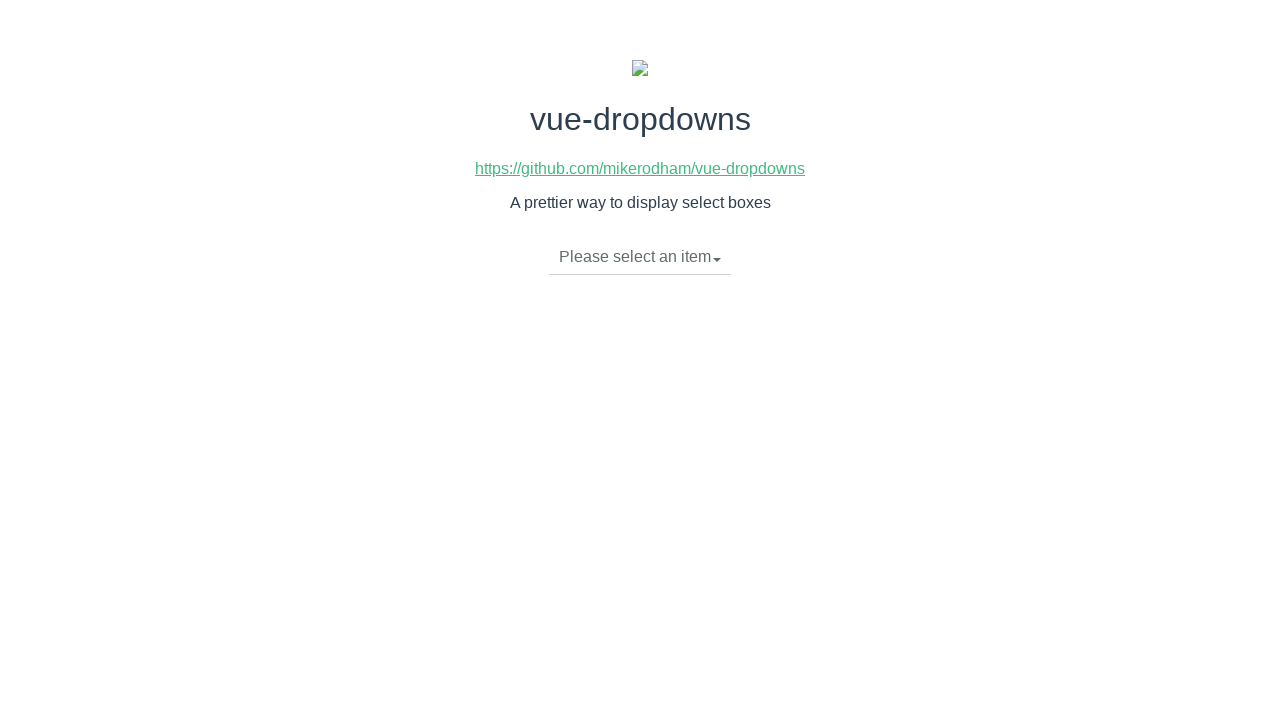

Clicked dropdown toggle to open Vue.js dropdown menu at (640, 257) on li.dropdown-toggle
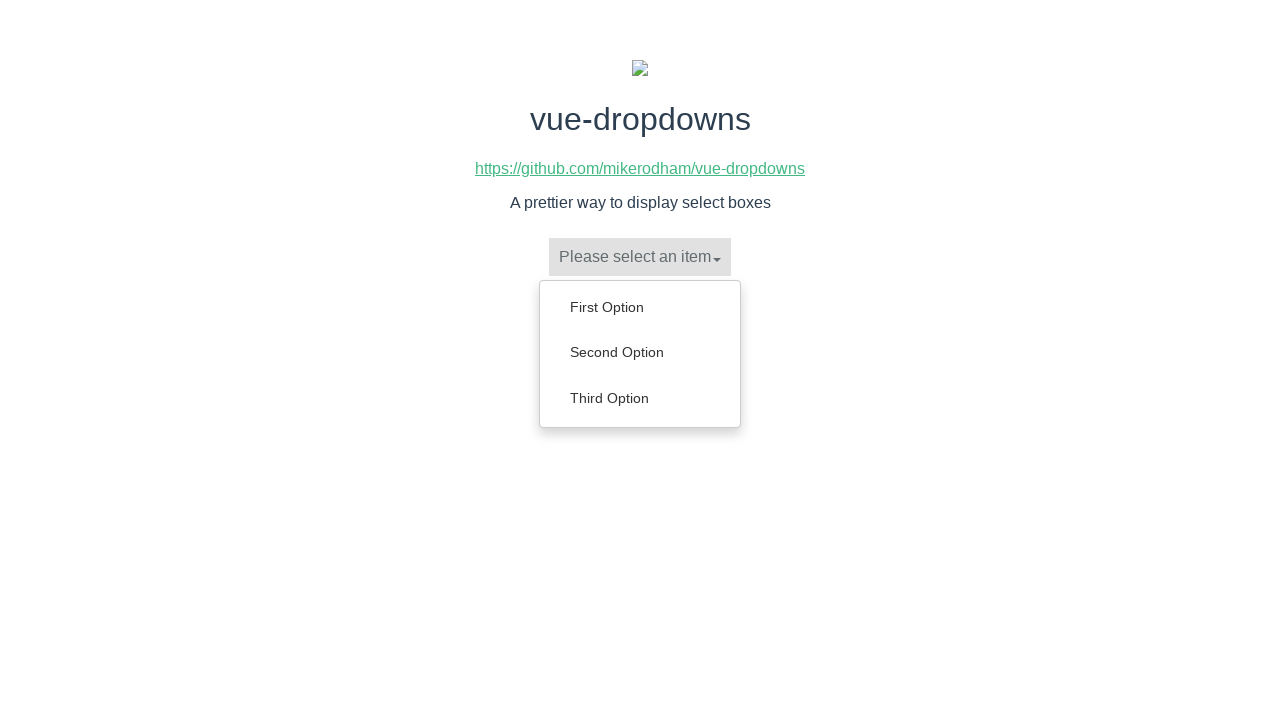

Dropdown menu appeared with options
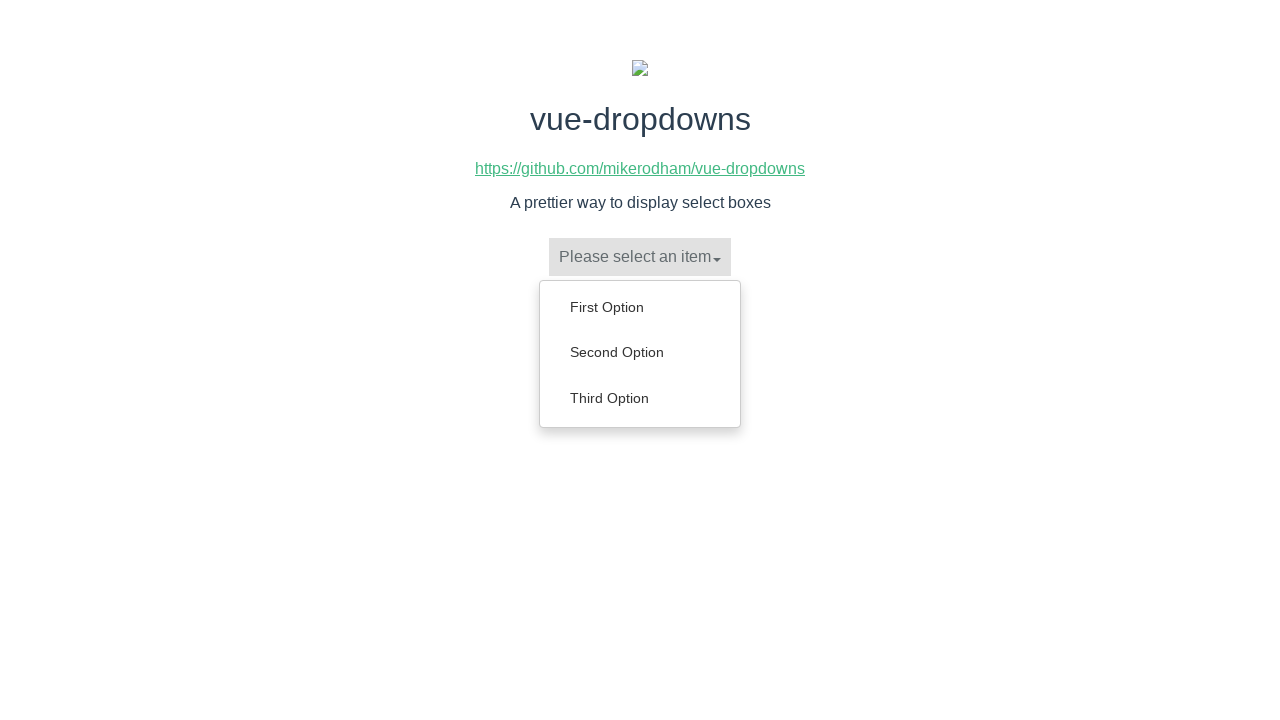

Selected 'Second Option' from dropdown menu at (640, 352) on ul.dropdown-menu li a:text('Second Option')
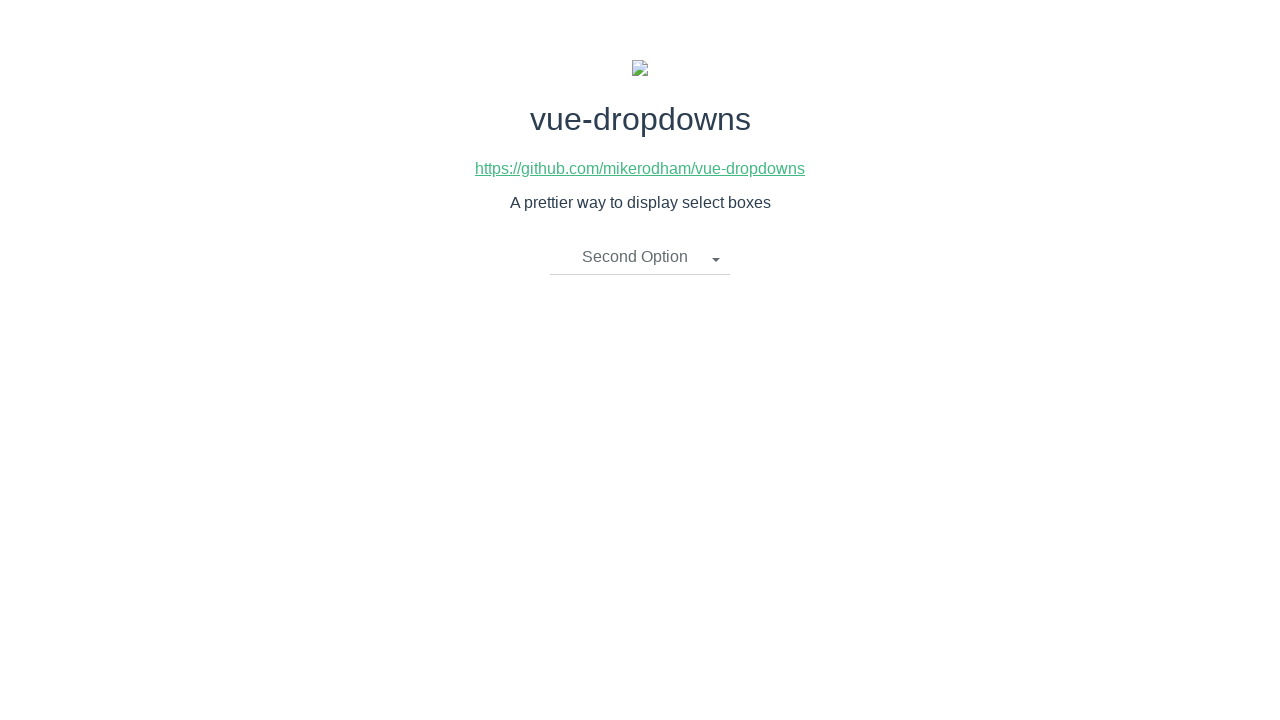

Verified 'Second Option' is now displayed in dropdown toggle
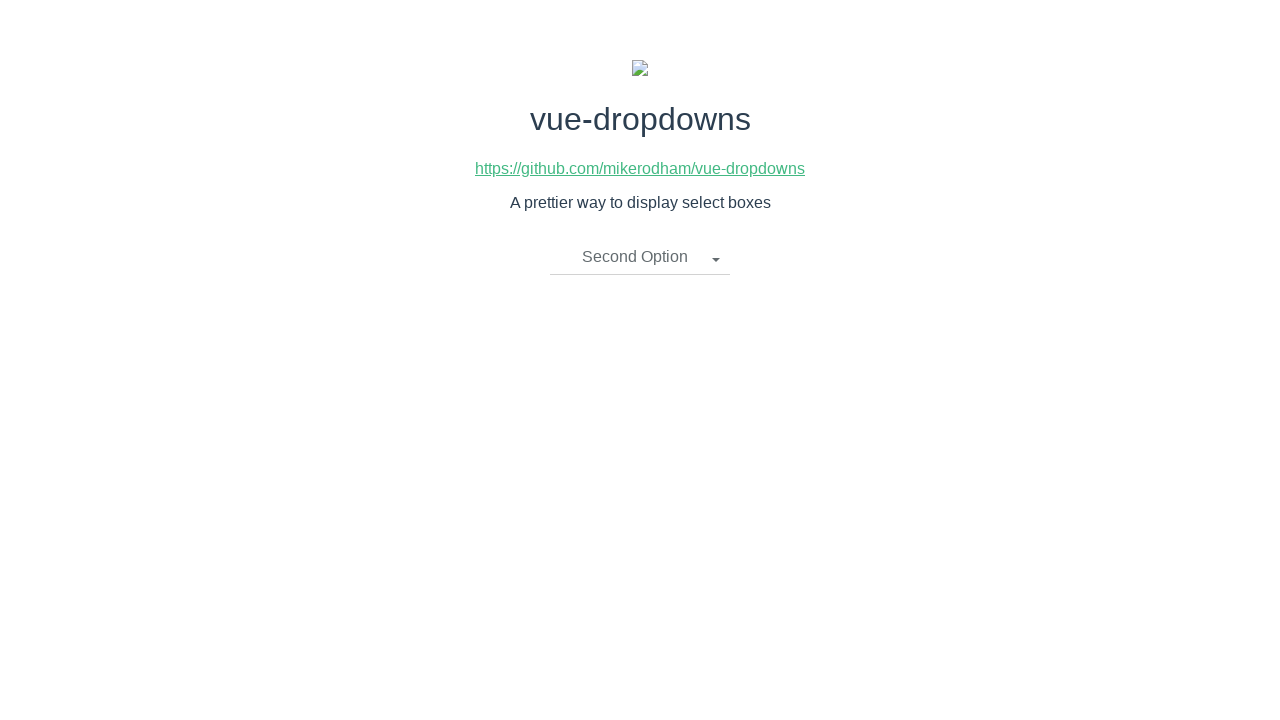

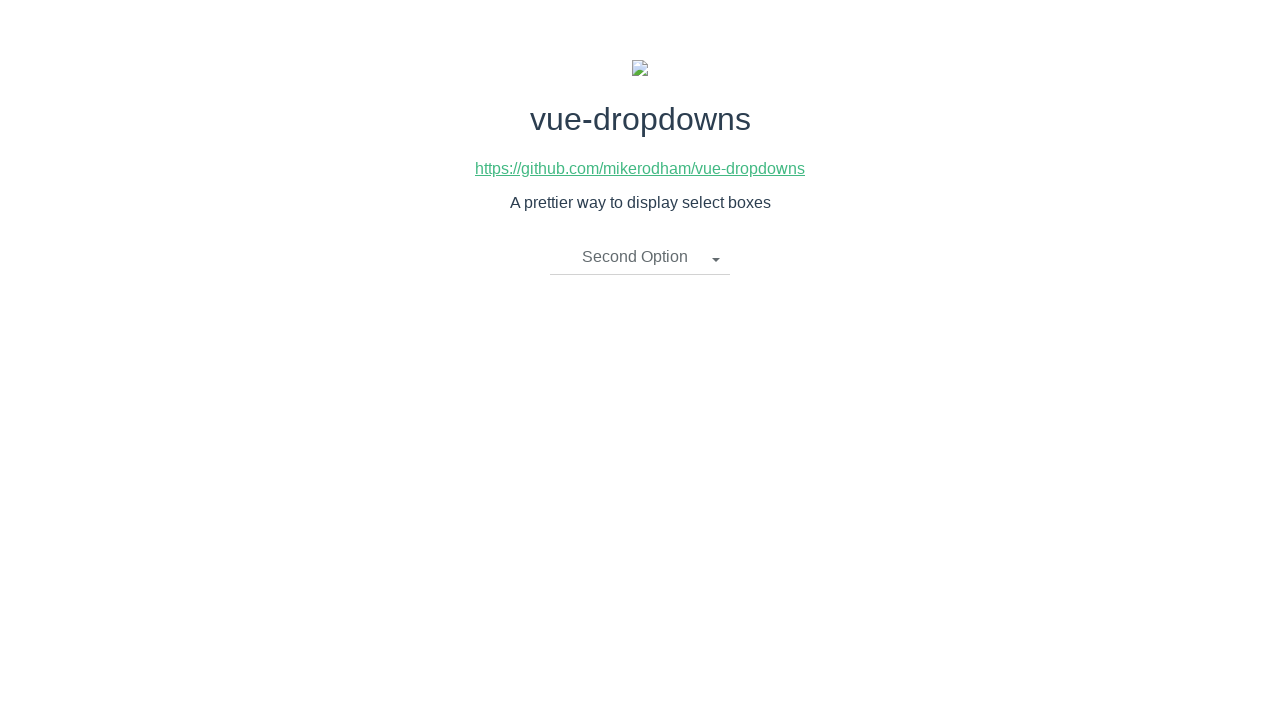